Tests filling the current address textarea in the practice form

Starting URL: https://demoqa.com/automation-practice-form

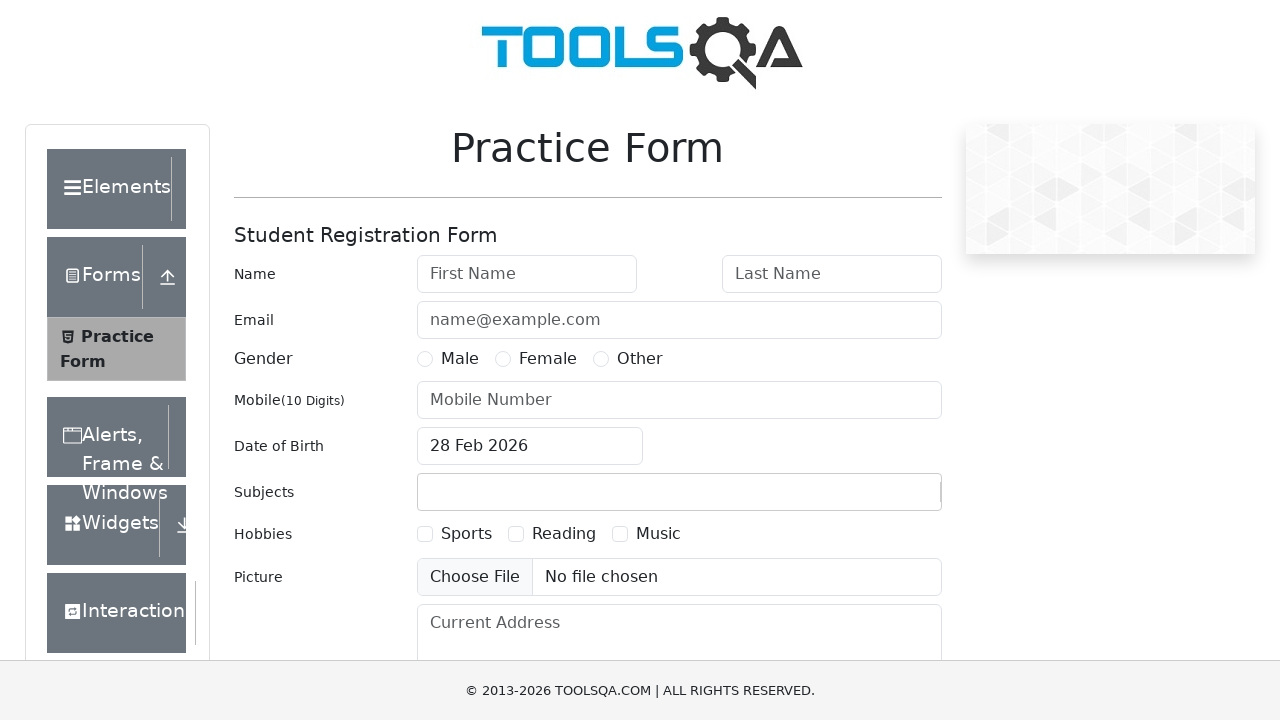

Filled current address textarea with 'Musterstr. 33' on #currentAddress
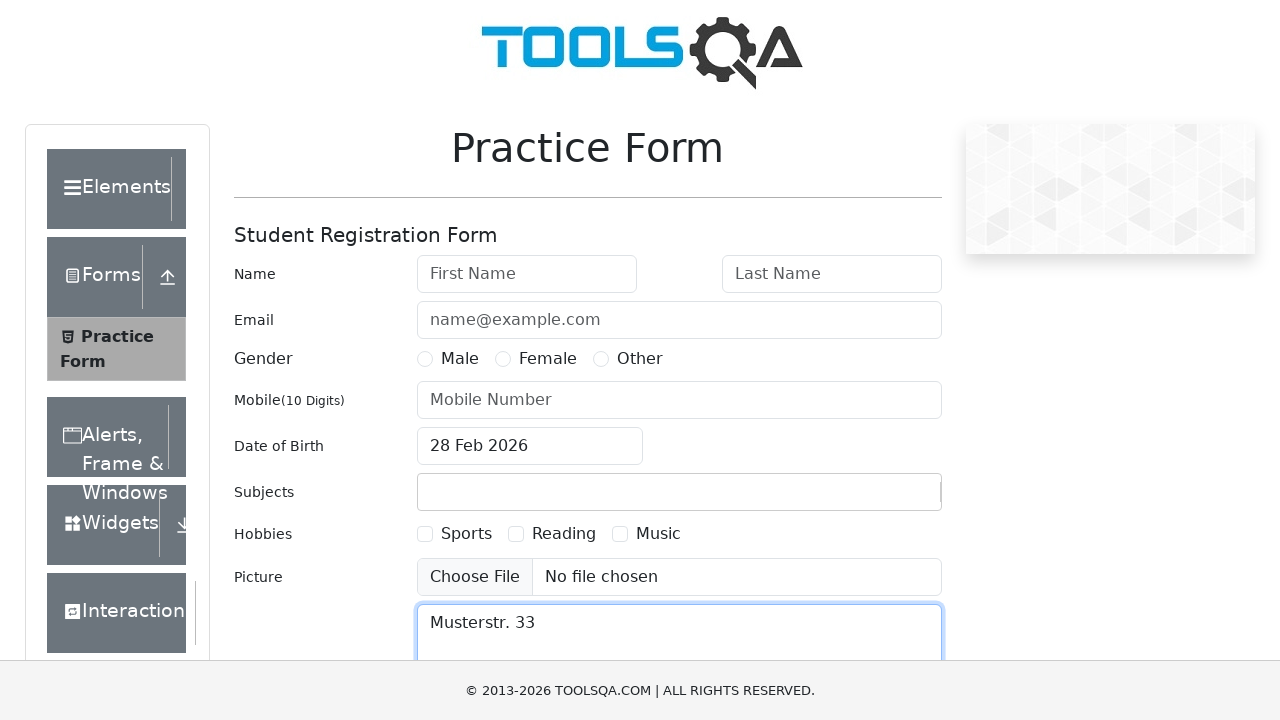

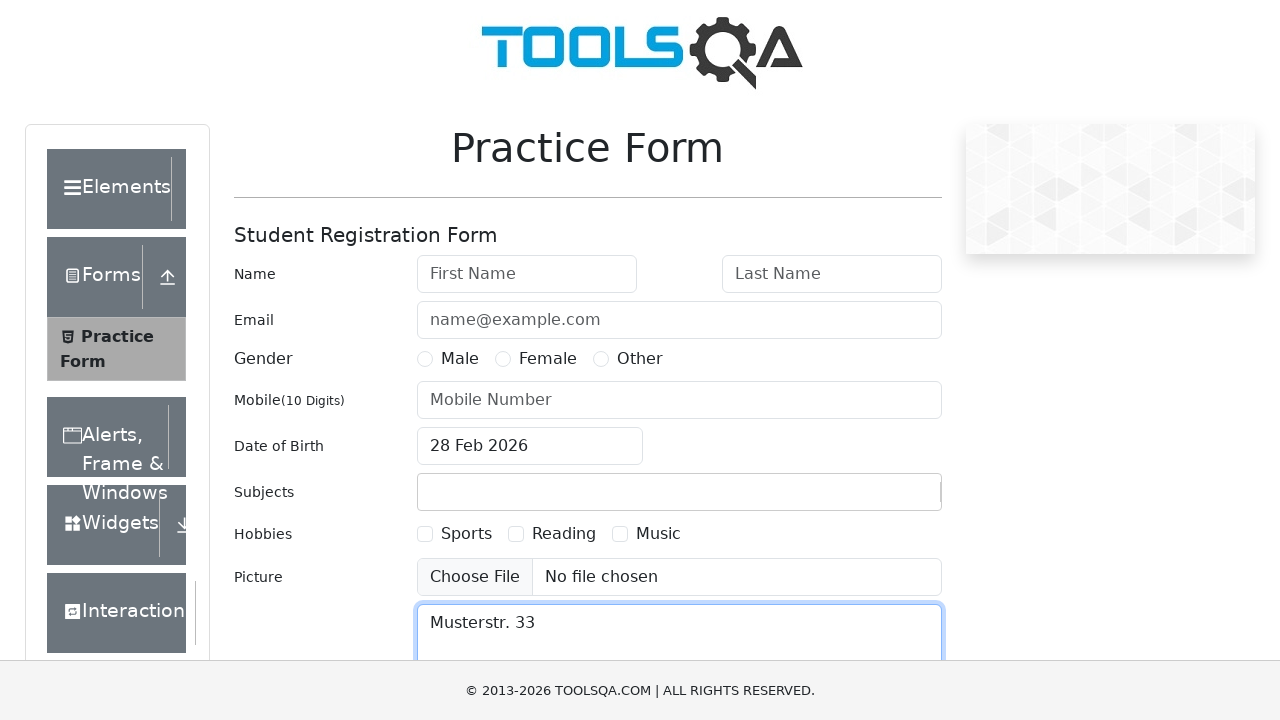